Tests double-click functionality by double-clicking text within an iframe and verifying the style attribute changes to red

Starting URL: https://www.w3schools.com/tags/tryit.asp?filename=tryhtml5_ev_ondblclick2

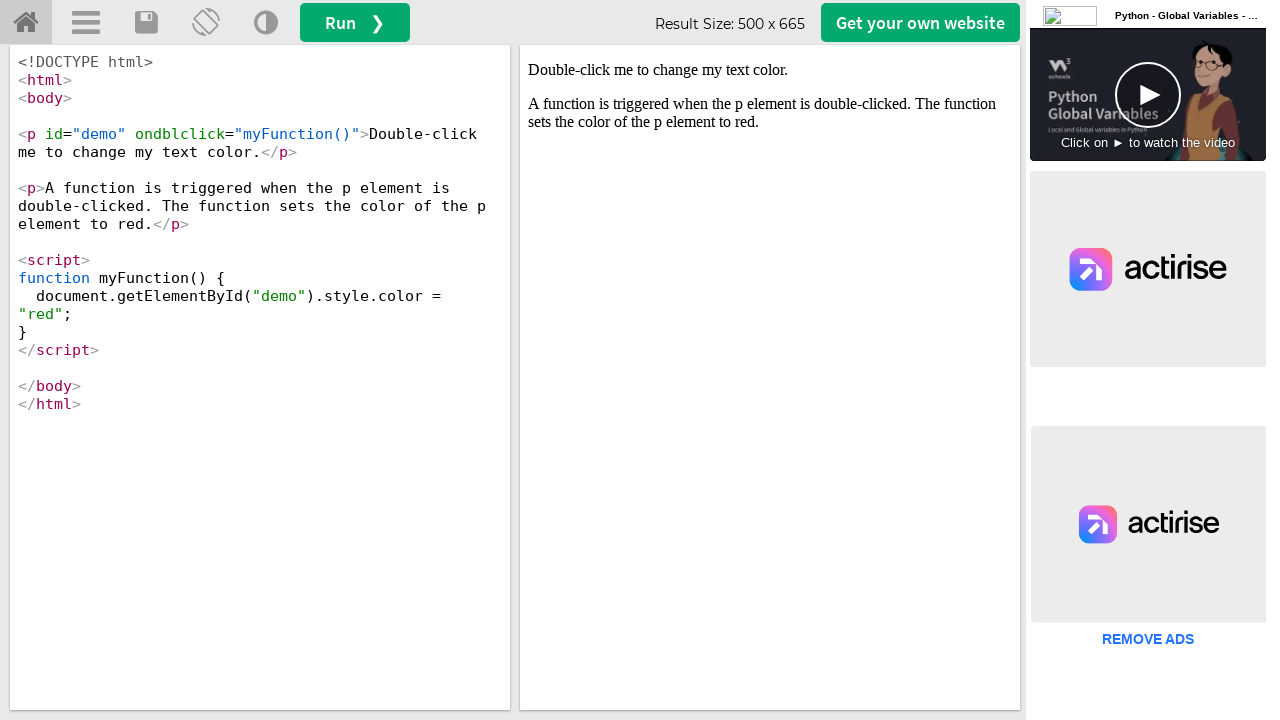

Located iframe with id 'iframeResult'
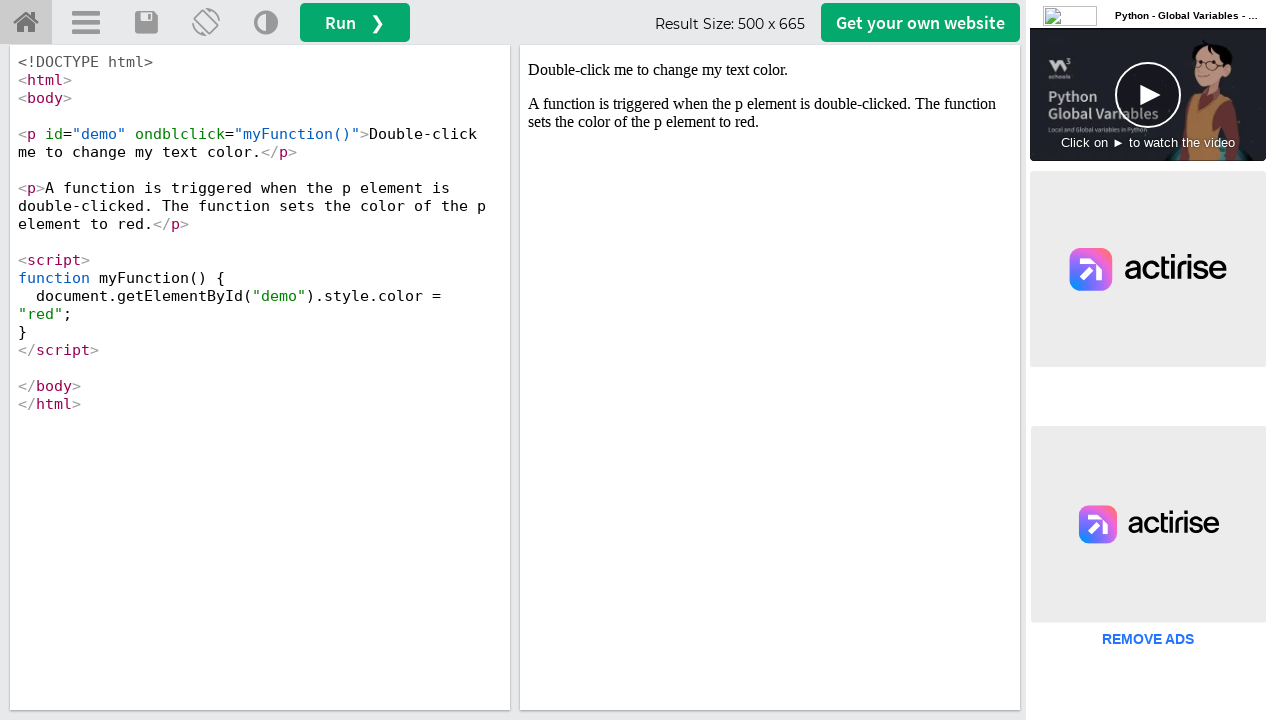

Located text element with id 'demo' inside iframe
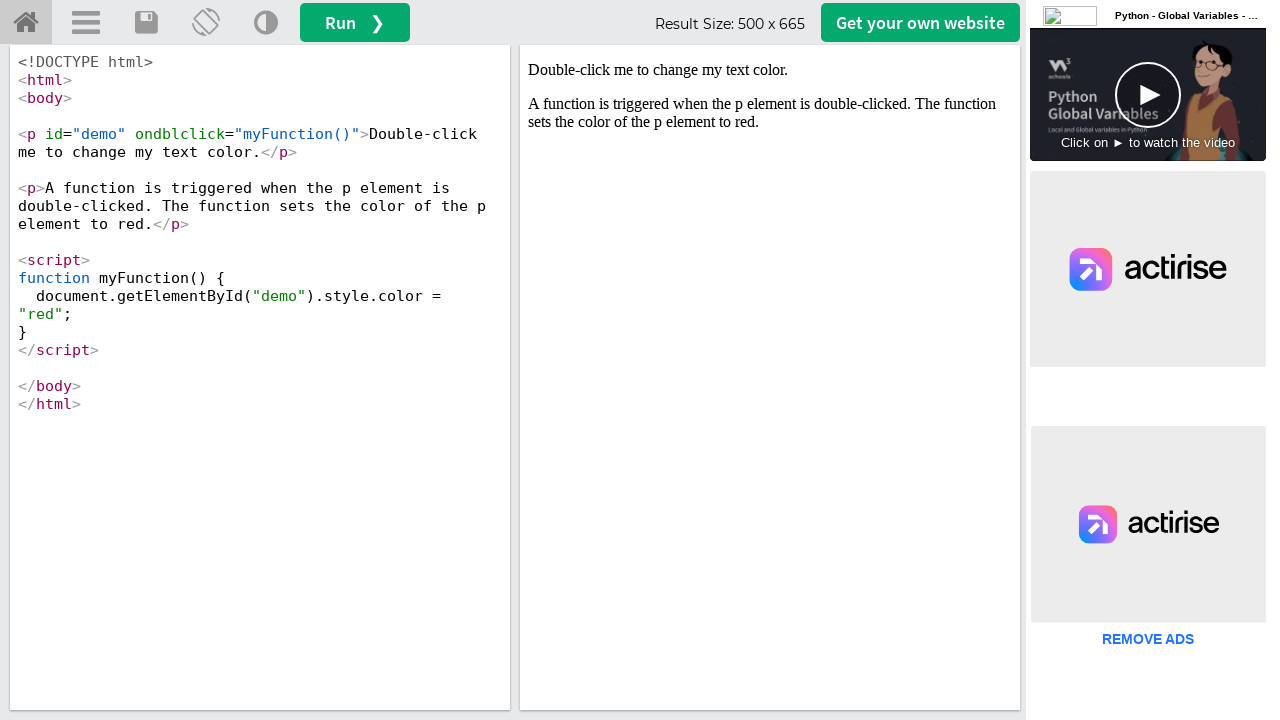

Double-clicked the text element at (770, 70) on iframe[id='iframeResult'] >> internal:control=enter-frame >> #demo
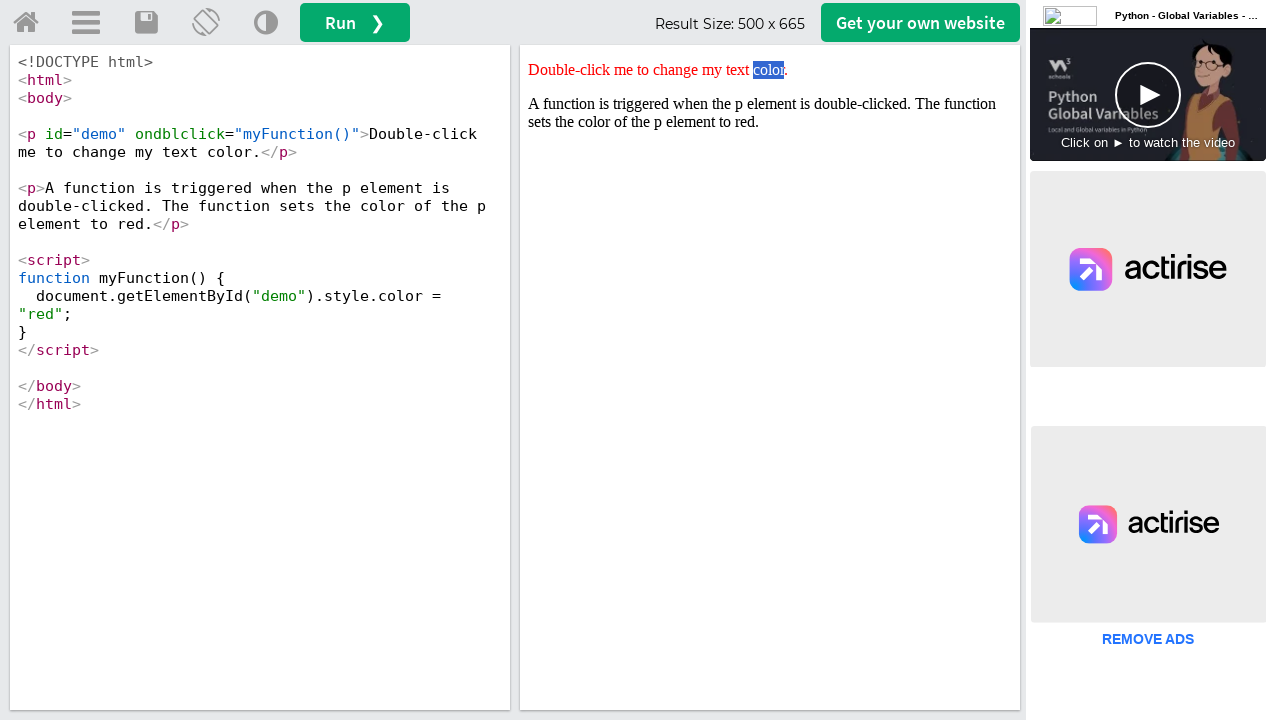

Retrieved style attribute from element
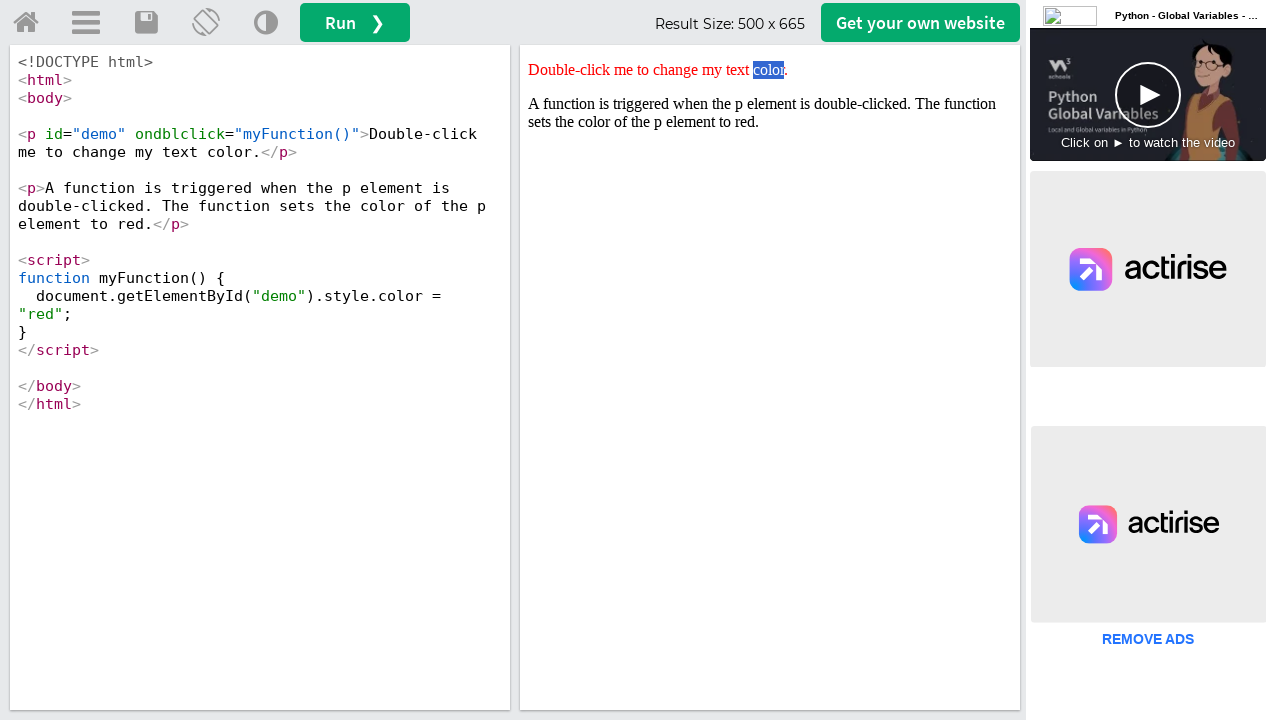

Verified that style attribute contains 'red'
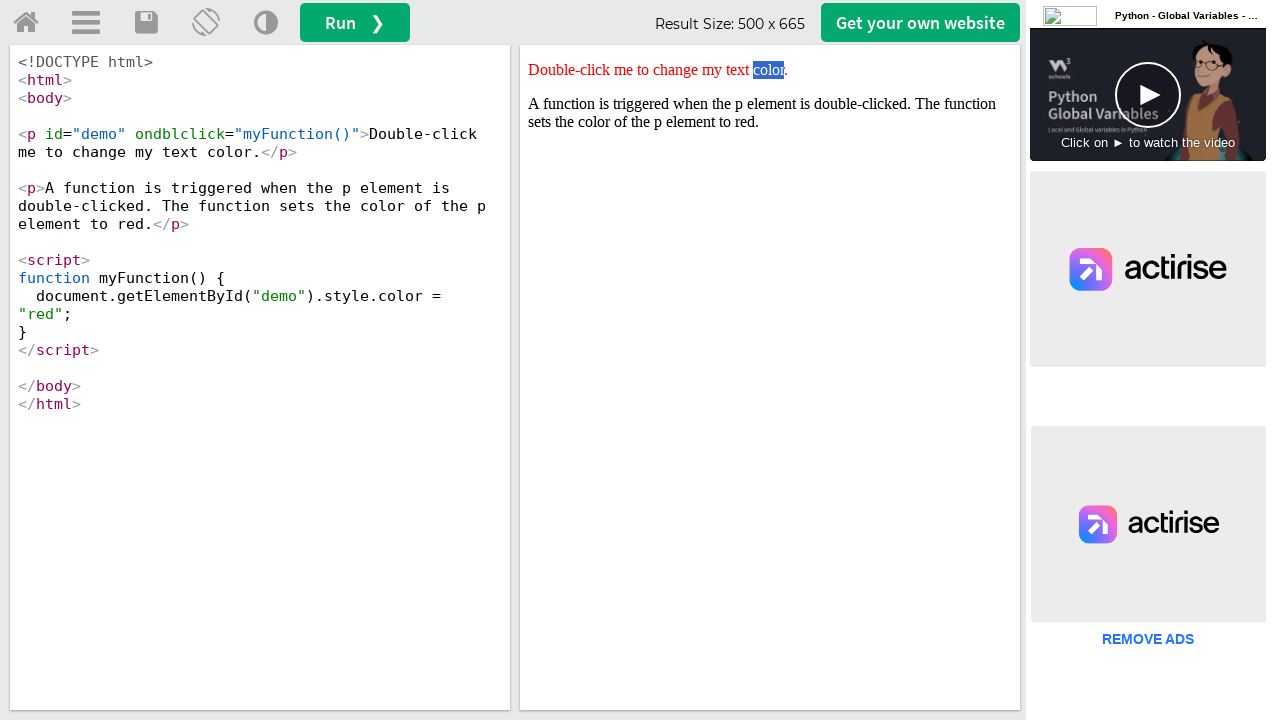

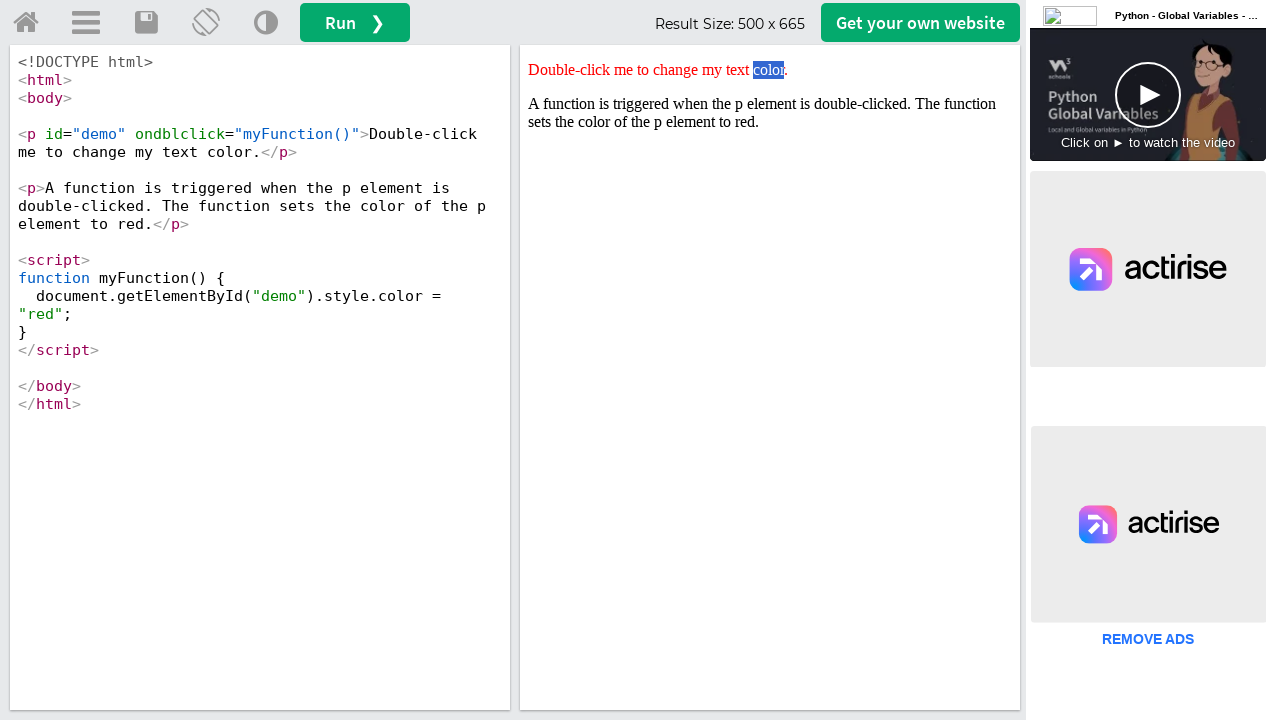